Tests frame and iframe handling by switching between multiple frames and filling form fields within them

Starting URL: https://ui.vision/demo/webtest/frames/

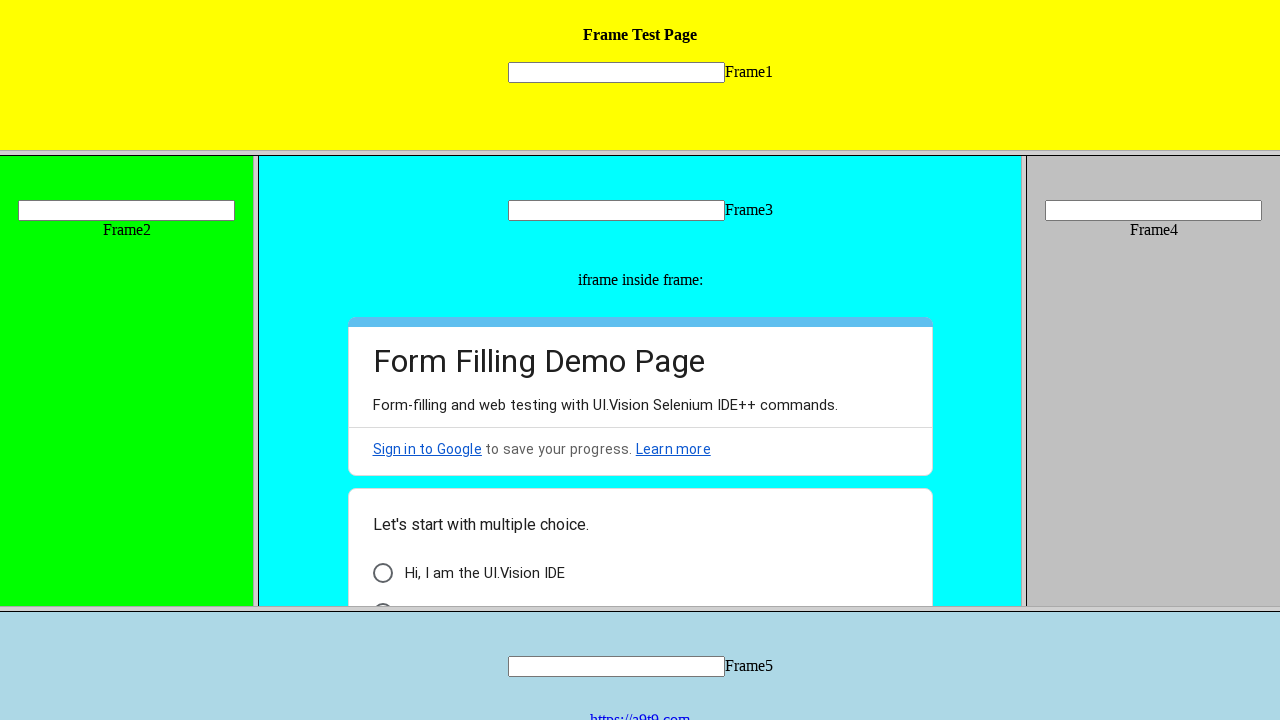

Located frame1 with src='frame_1.html'
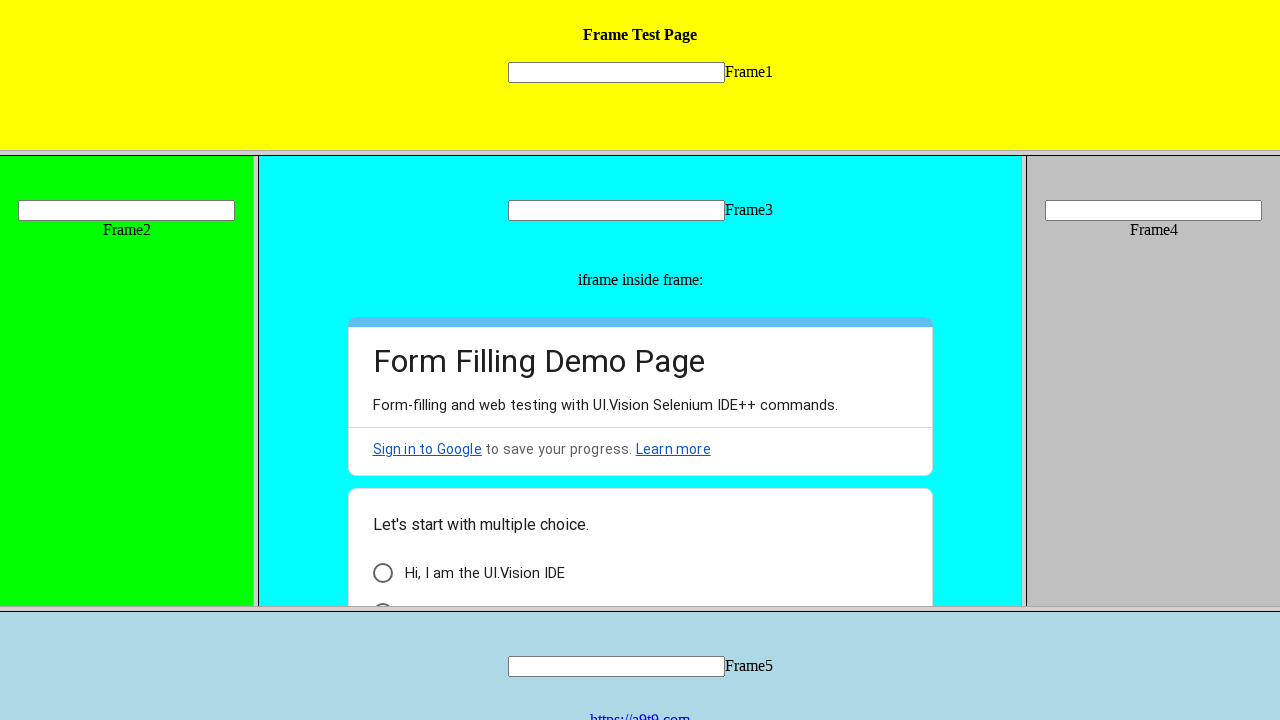

Filled 'mytext1' input field in frame1 with 'priya' on frame[src='frame_1.html'] >> internal:control=enter-frame >> input[name='mytext1
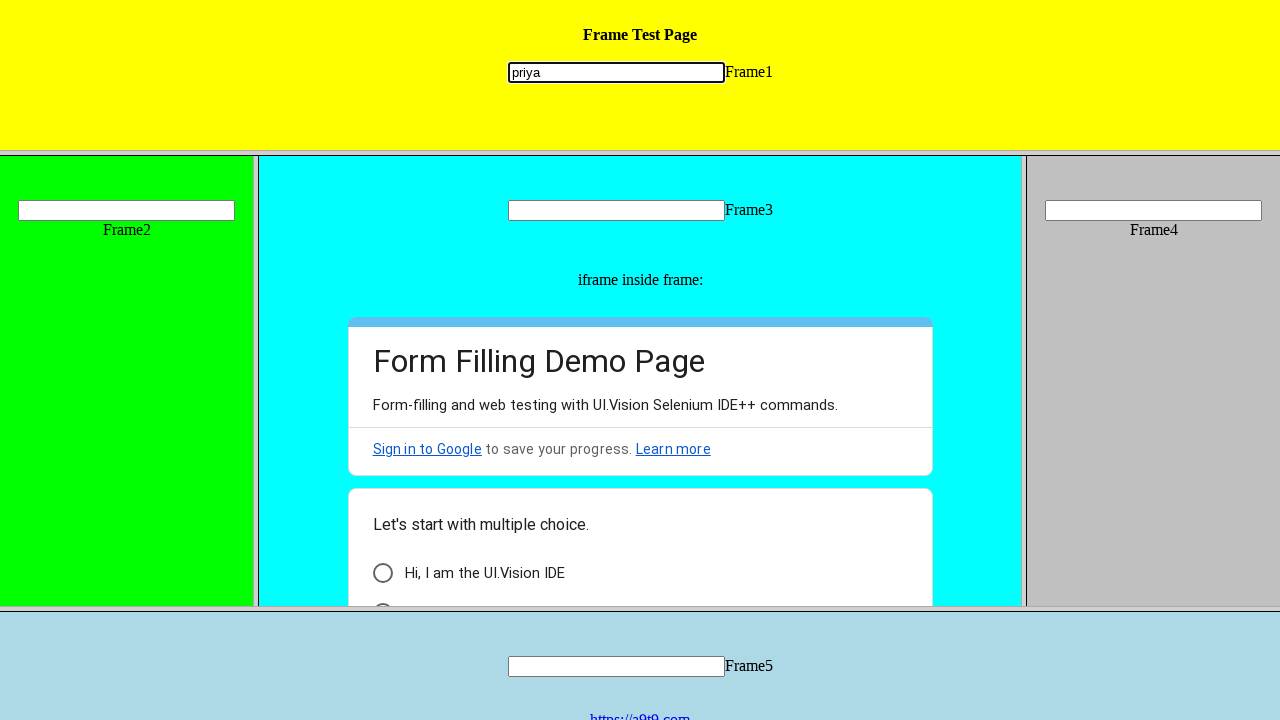

Located frame3 with src='frame_3.html'
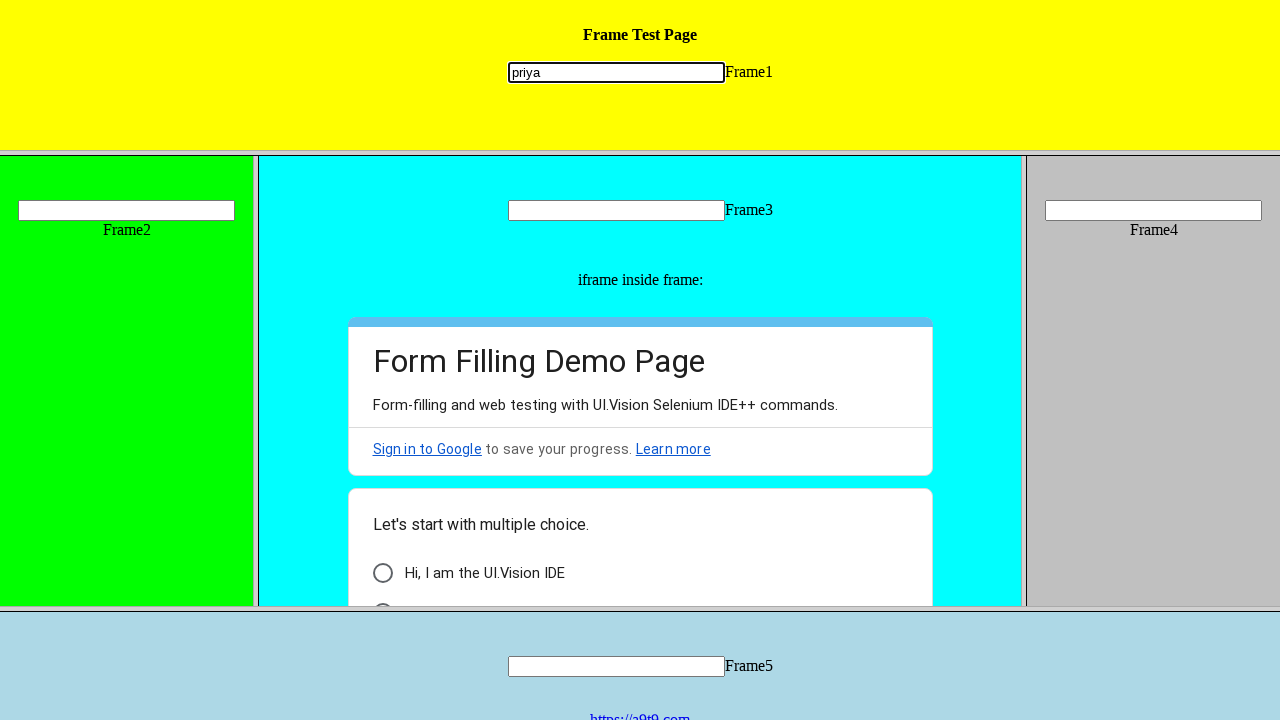

Filled 'mytext3' input field in frame3 with 'priya2' on frame[src='frame_3.html'] >> internal:control=enter-frame >> input[name='mytext3
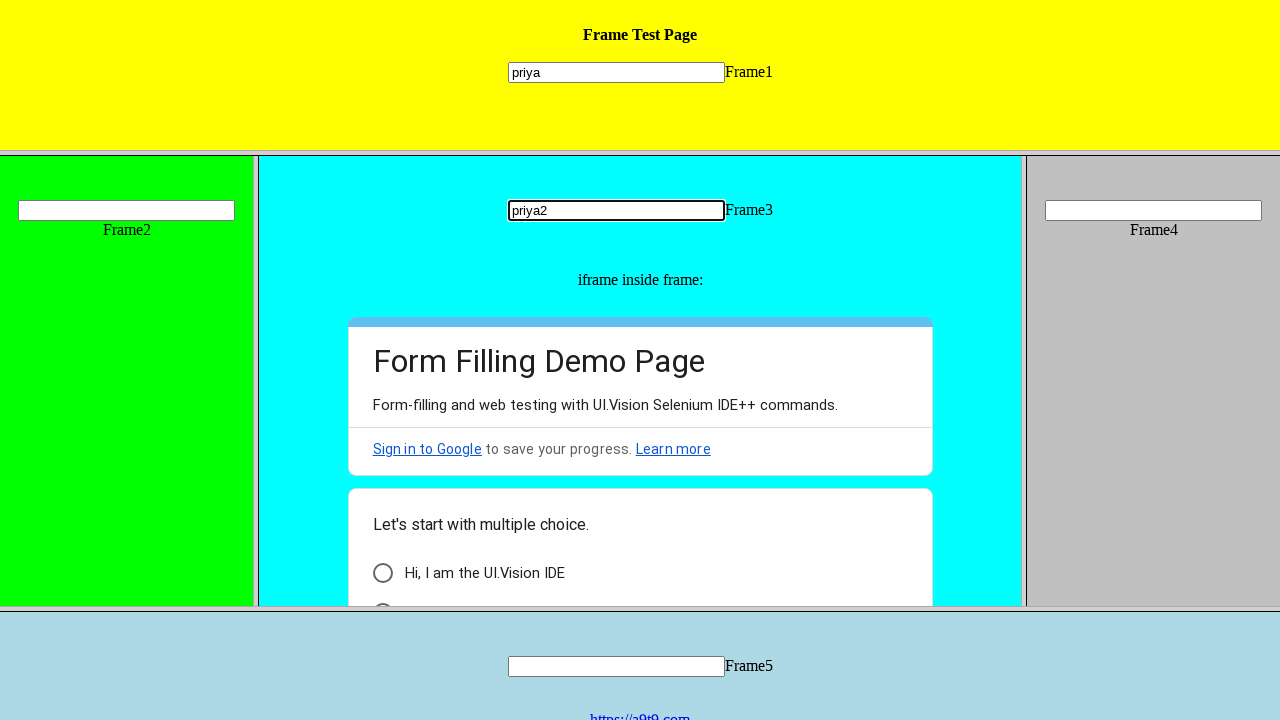

Located iframe nested inside frame3
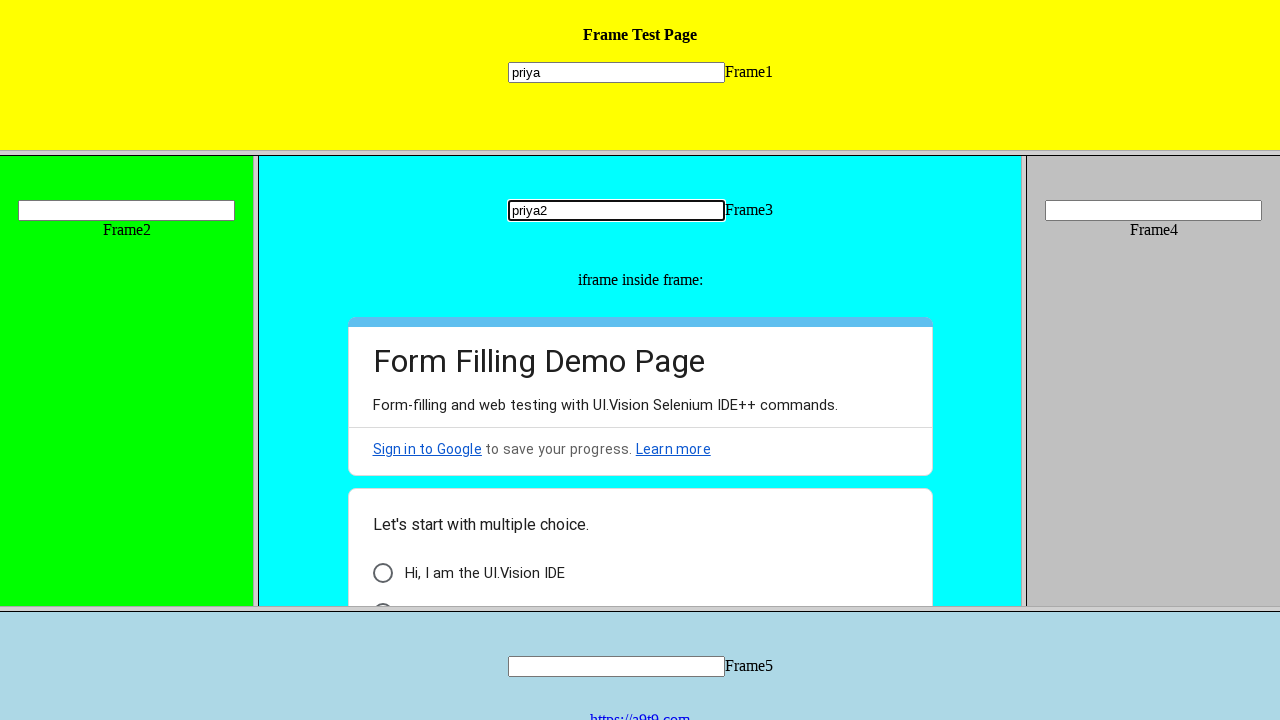

Clicked 'Web Testing' checkbox in iframe nested within frame3 at (382, 480) on frame[src='frame_3.html'] >> internal:control=enter-frame >> iframe >> internal:
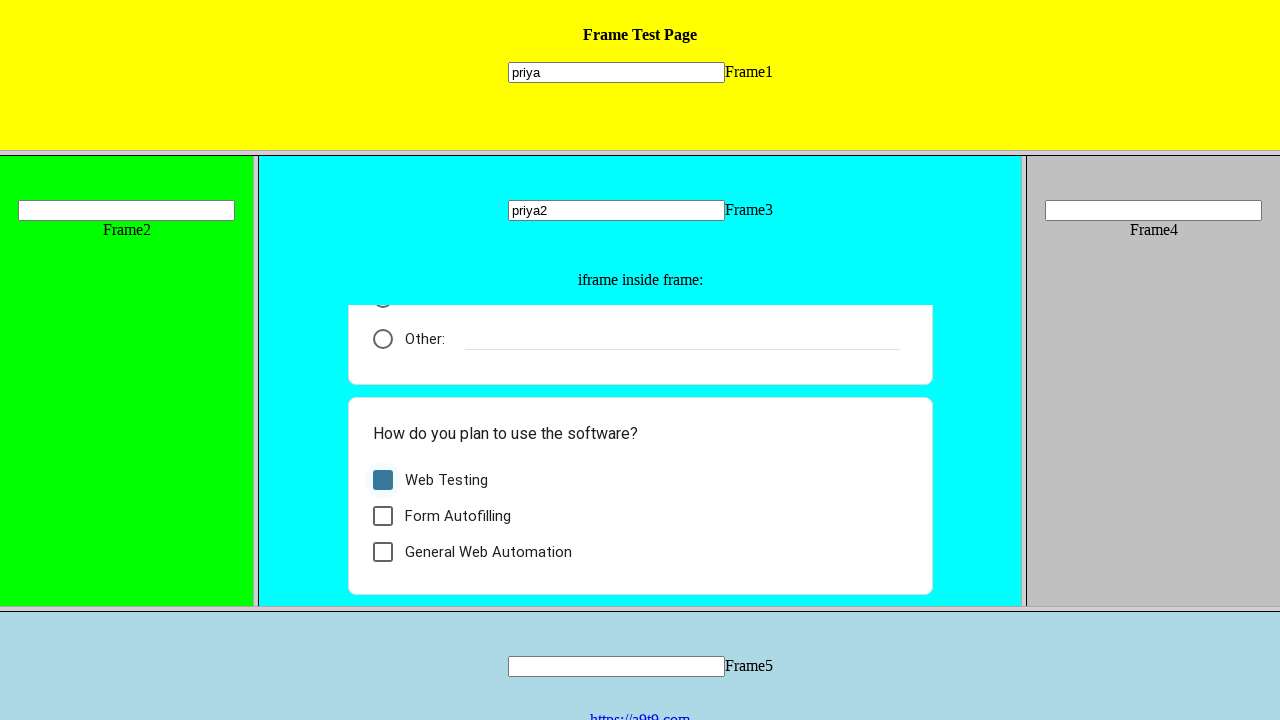

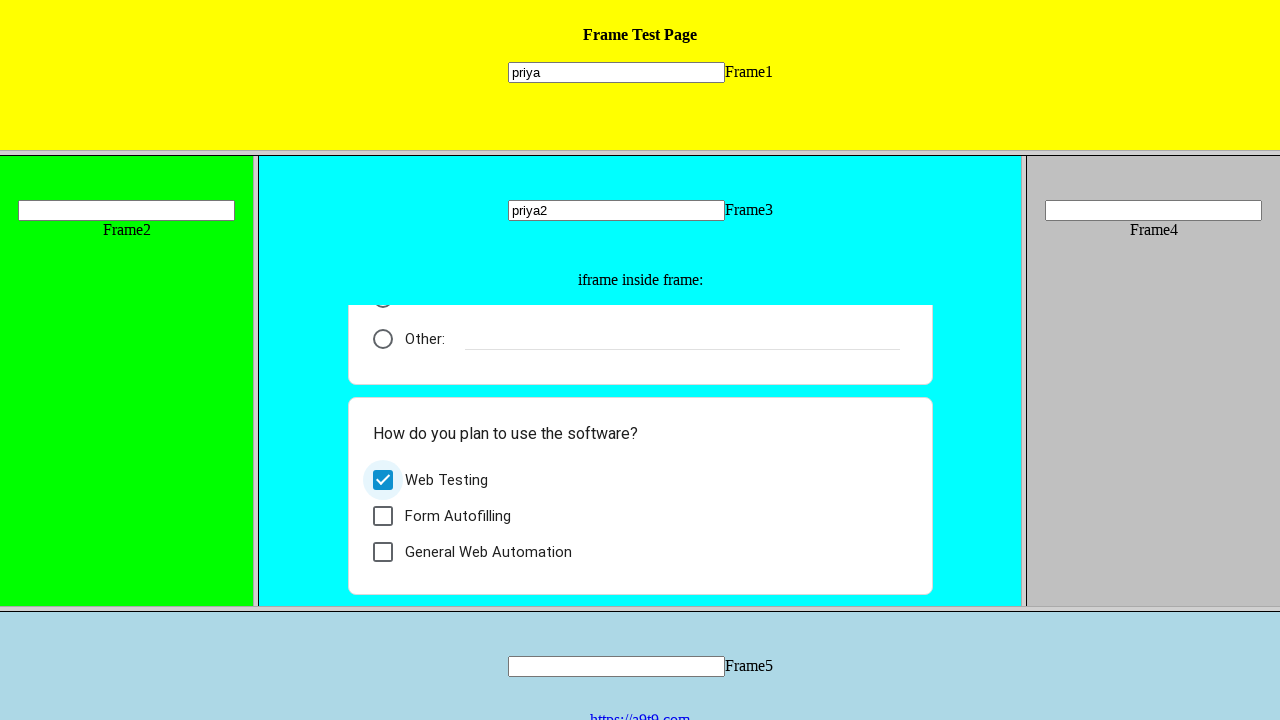